Tests password validation on MailChimp signup form by entering different password patterns and verifying validation indicators

Starting URL: https://login.mailchimp.com/signup/

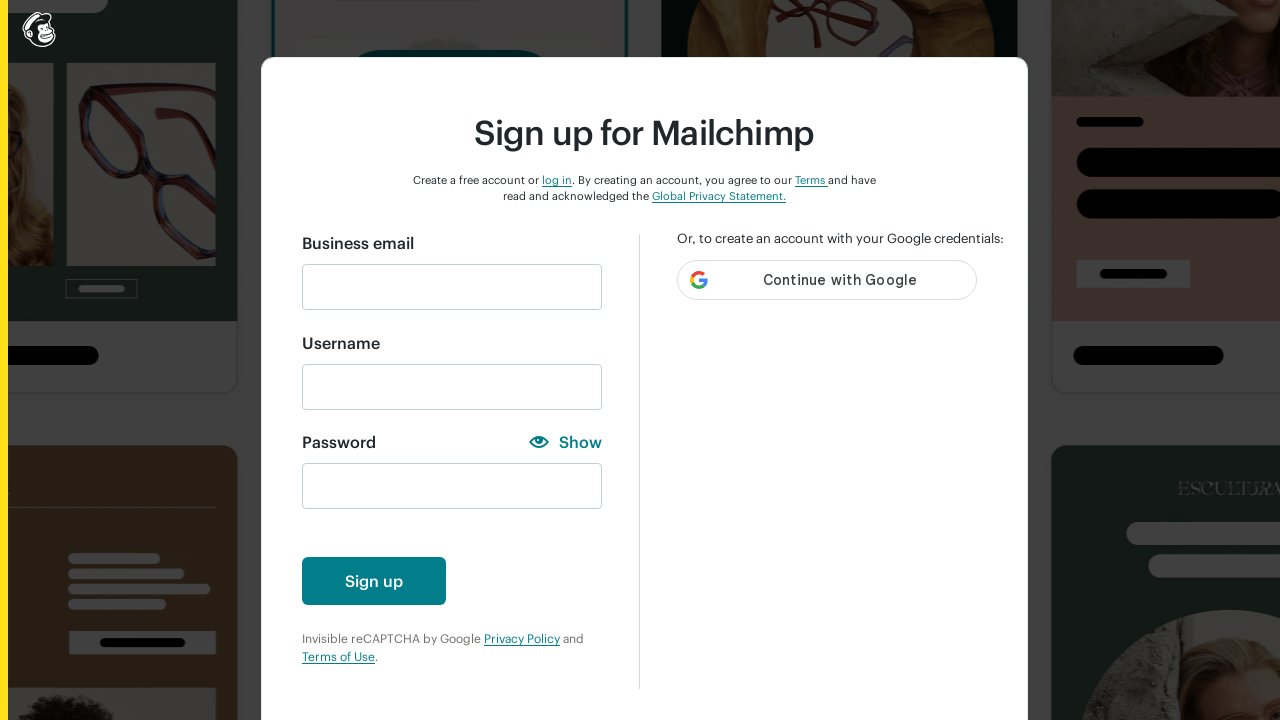

Filled email field with 'hoaithuong14cntt@gmail.com' on input#email
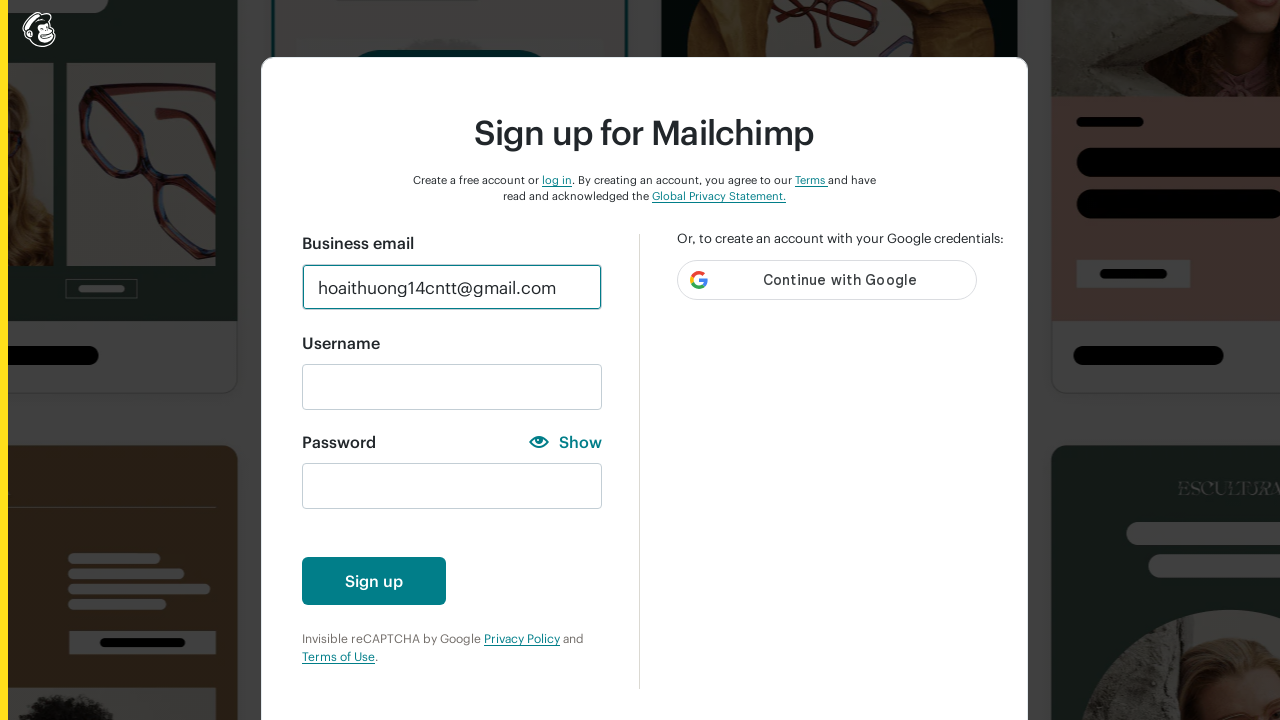

Located password textbox element
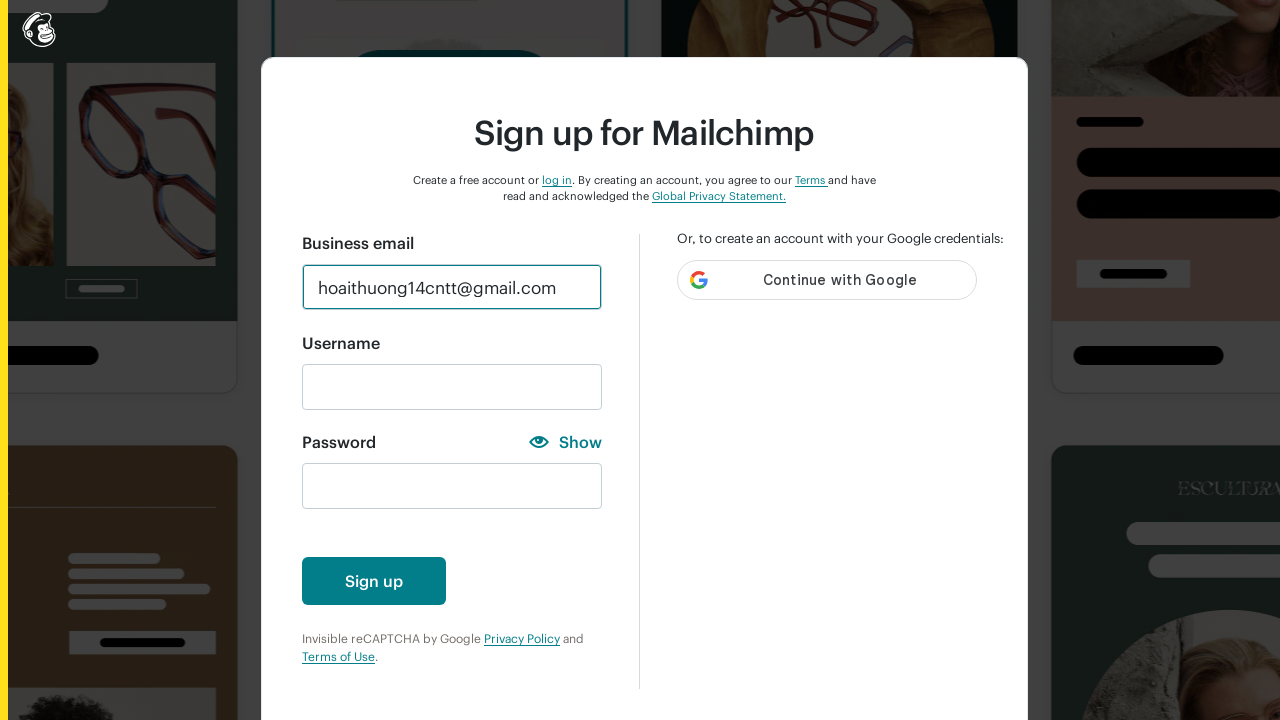

Entered lowercase characters 'aaa' in password field on input#new_password
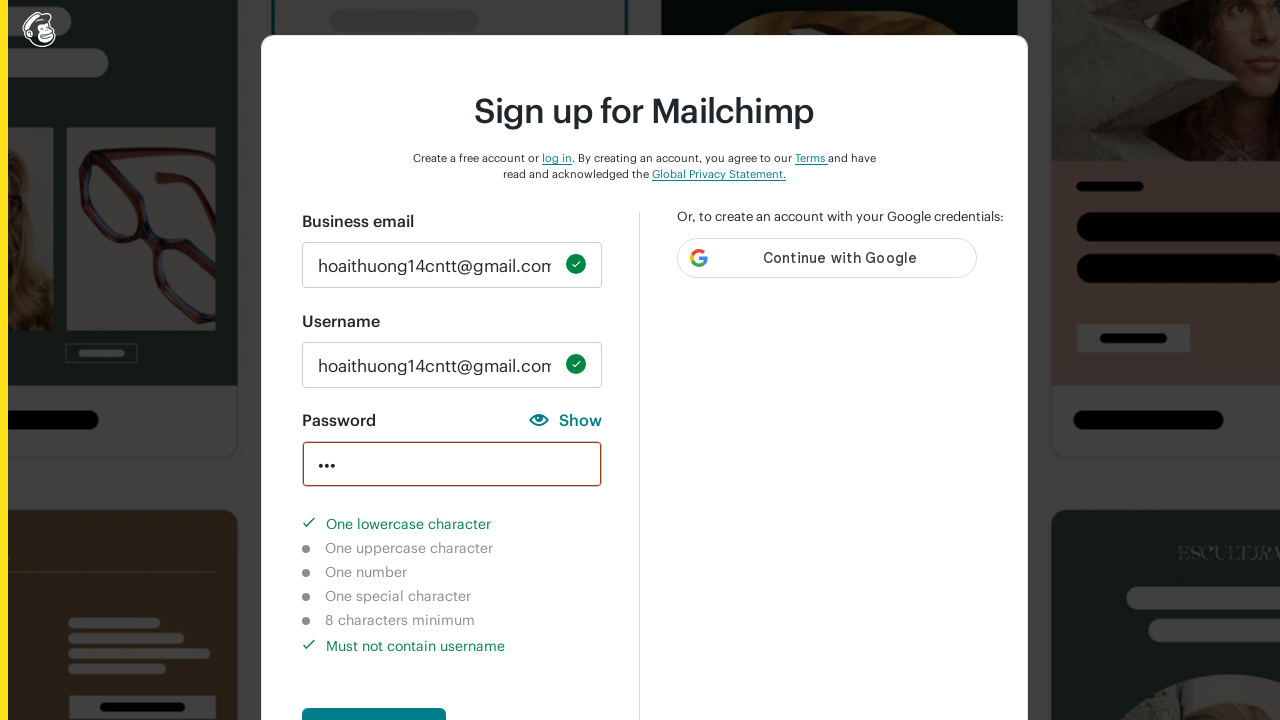

Waited 2 seconds for validation indicators to update
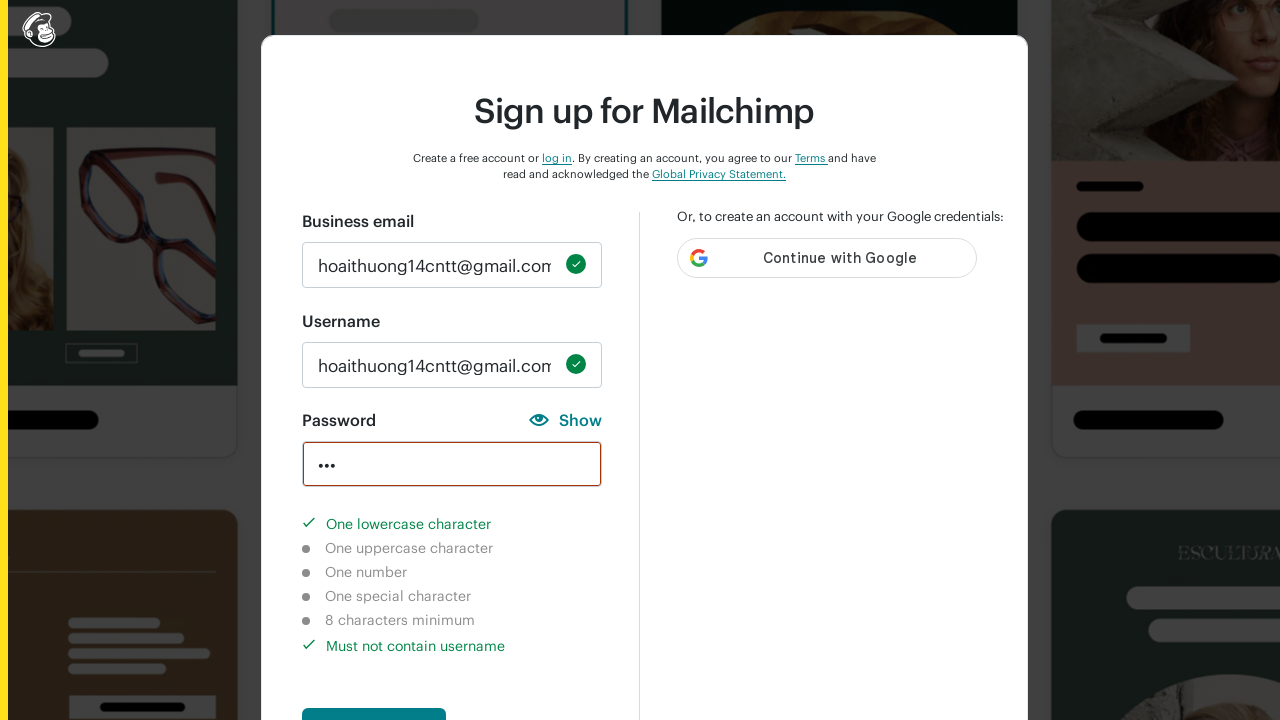

Verified lowercase character validation indicator is completed
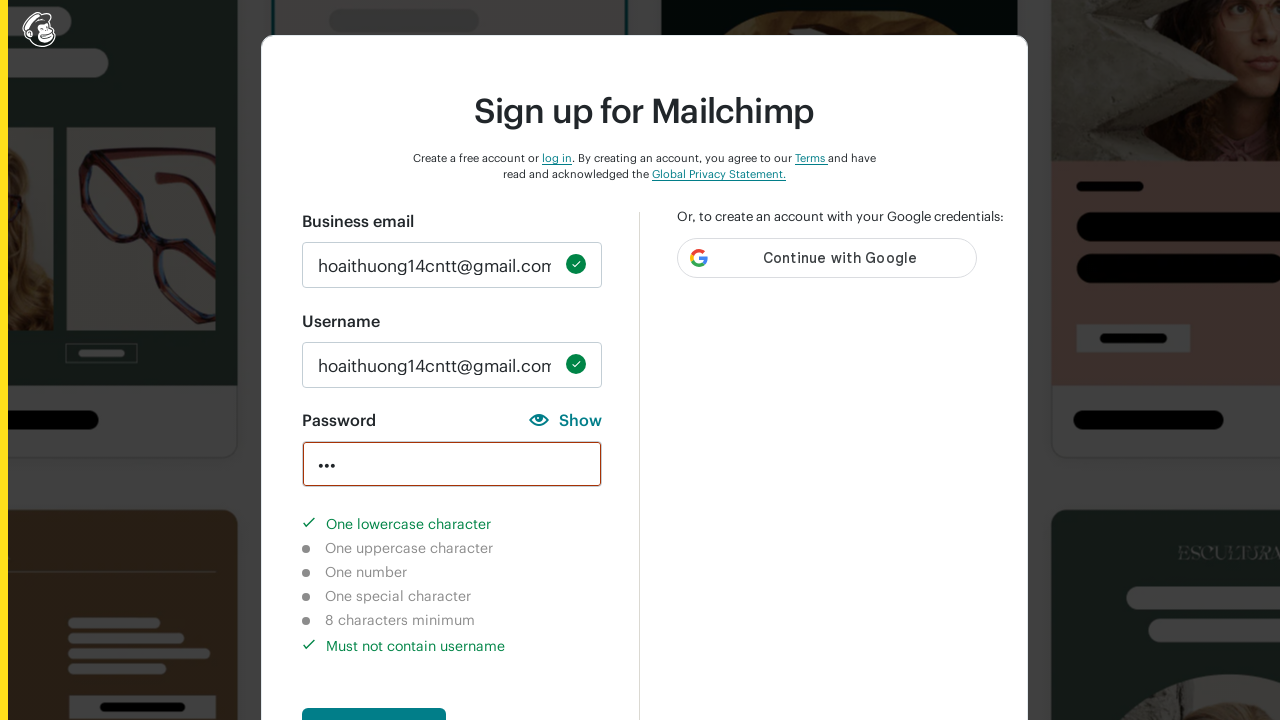

Verified uppercase character validation indicator is not completed
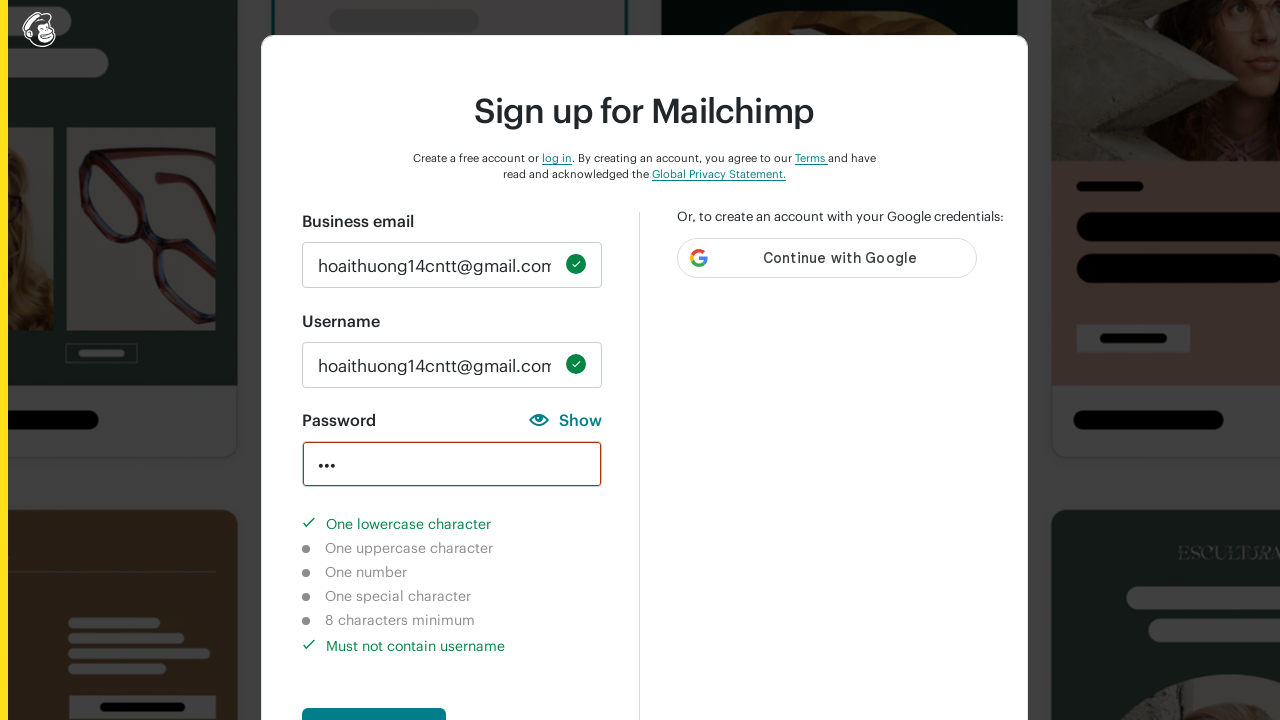

Cleared password field on input#new_password
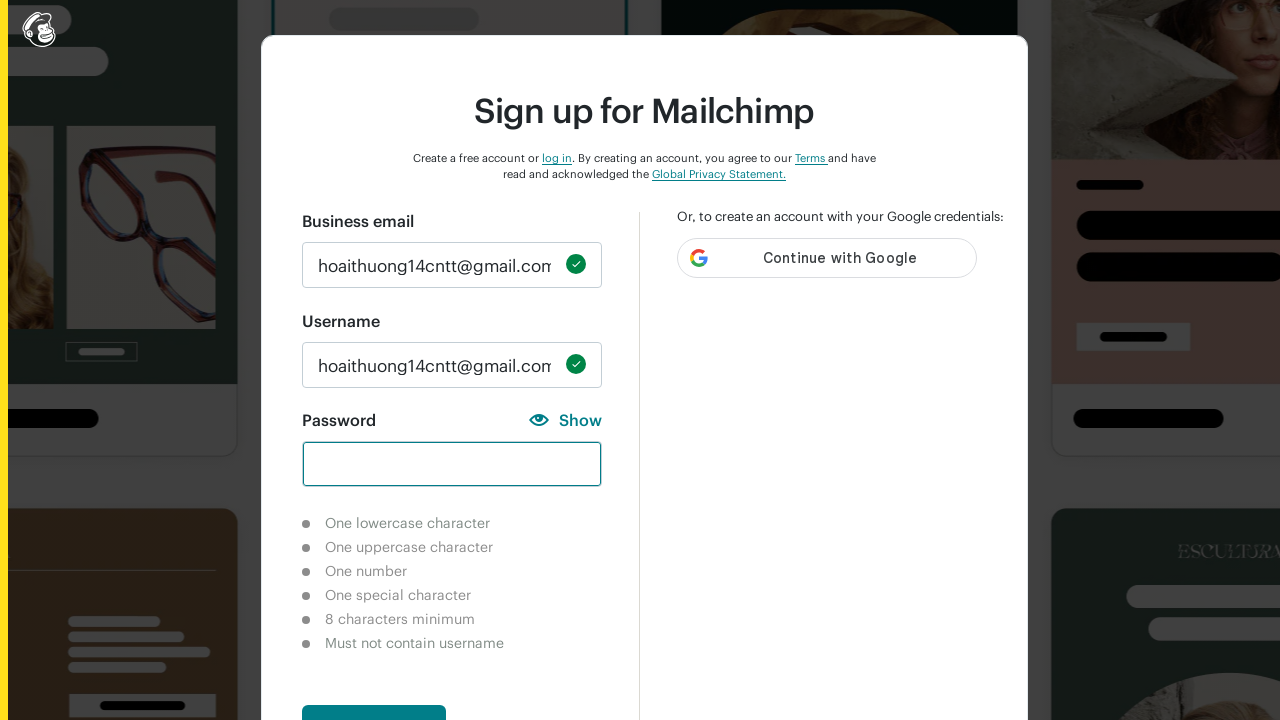

Entered uppercase characters 'AAA' in password field on input#new_password
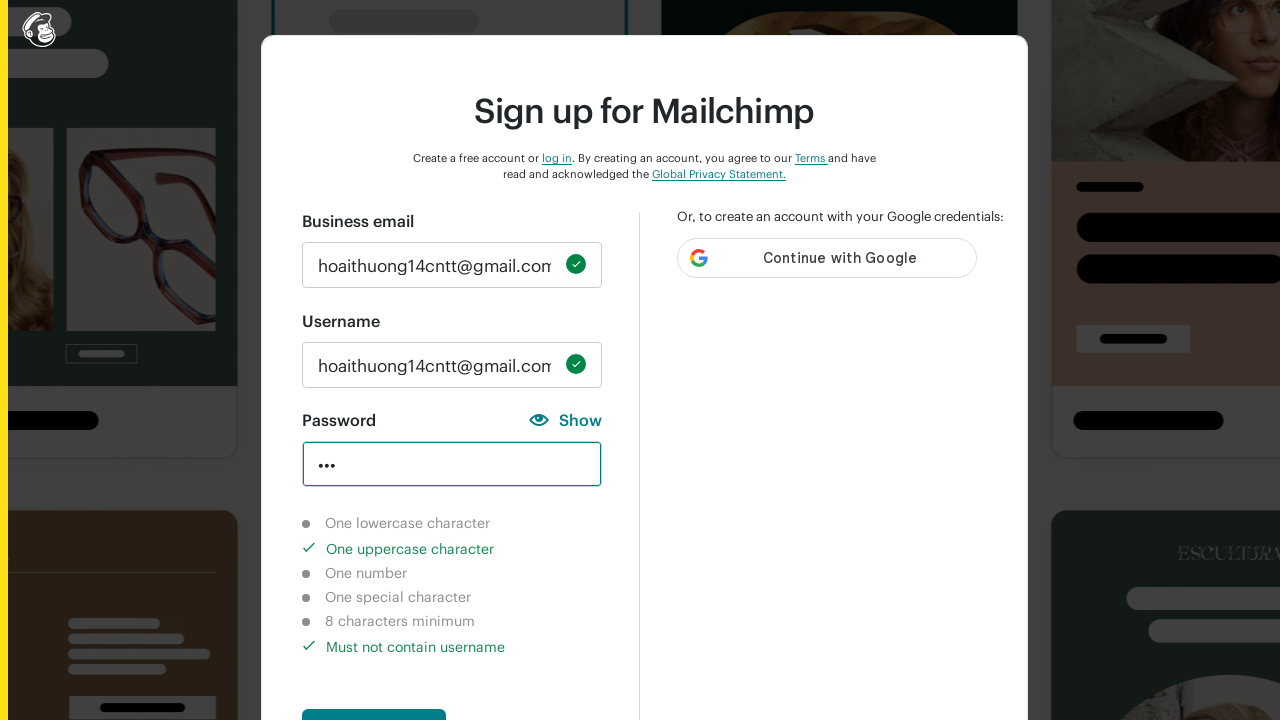

Waited 2 seconds for validation indicators to update
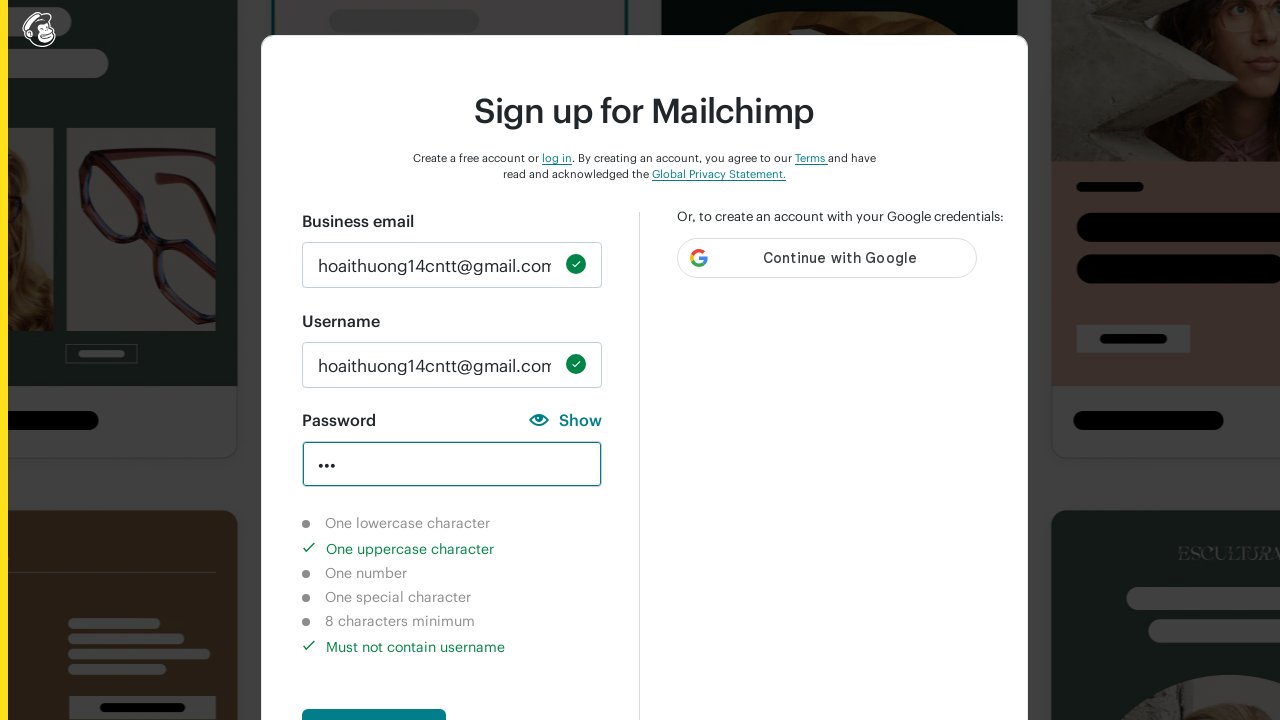

Verified uppercase character validation indicator is completed
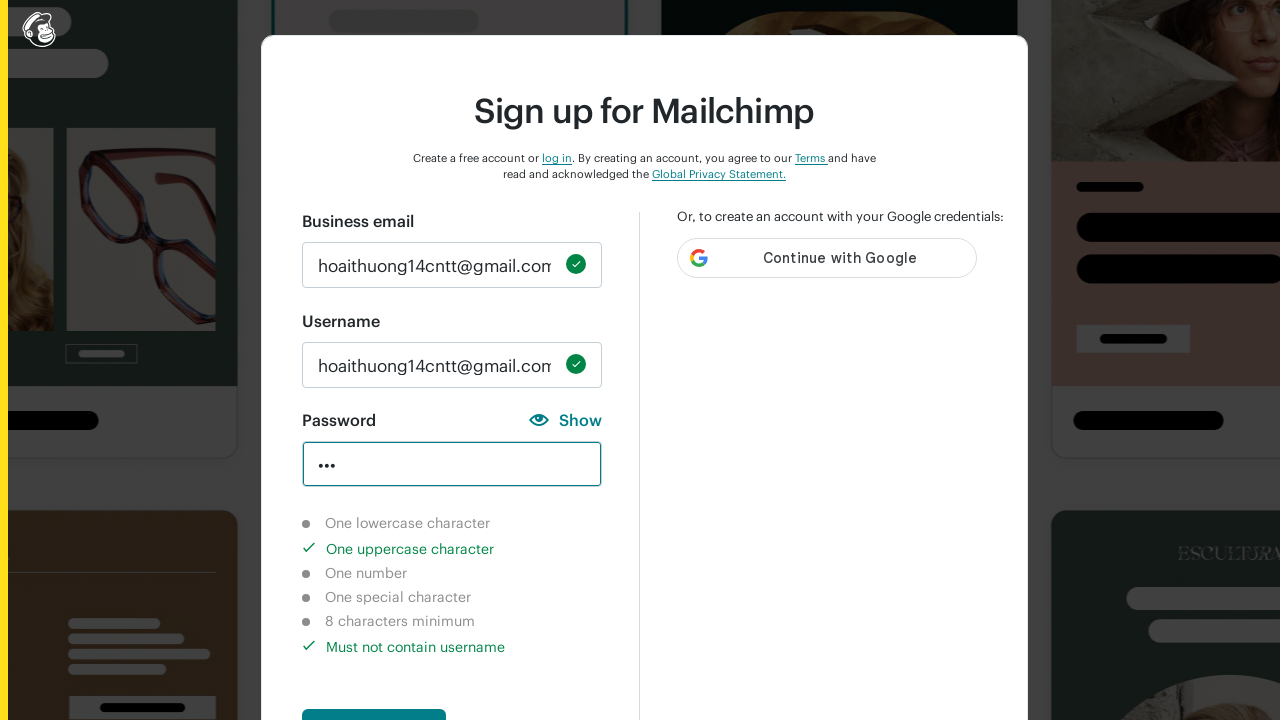

Verified lowercase character validation indicator is not completed
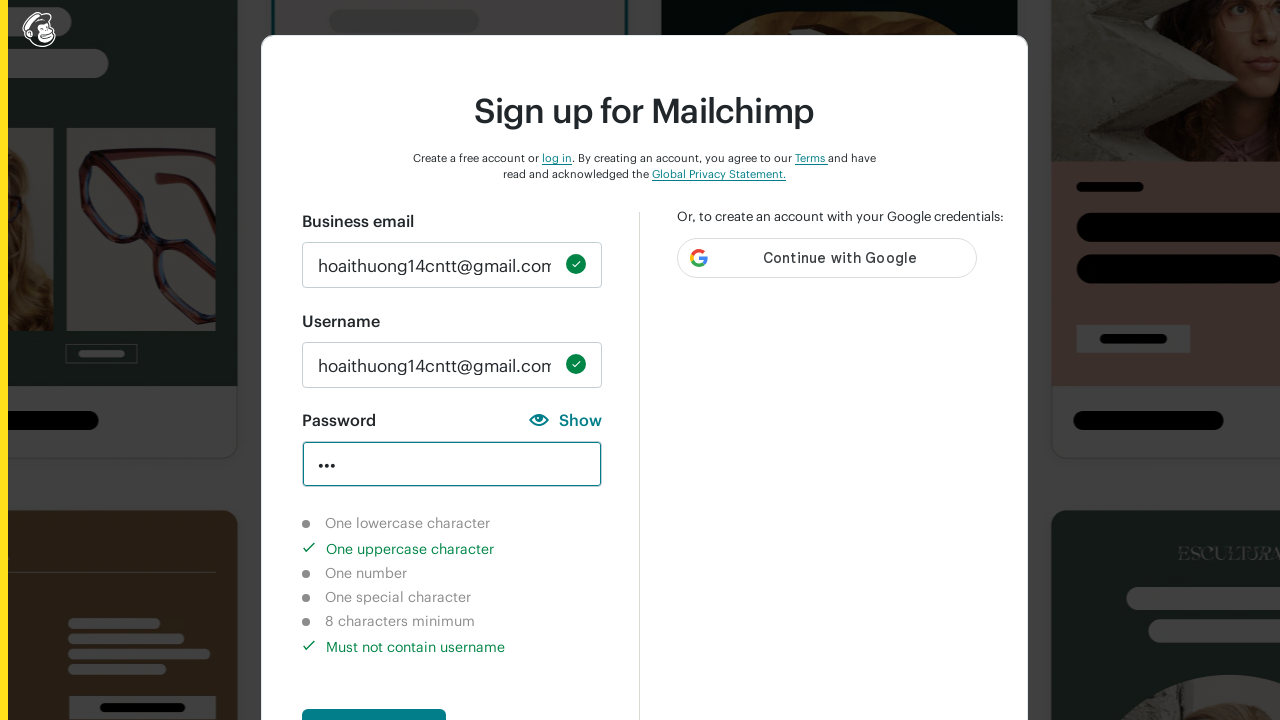

Cleared password field on input#new_password
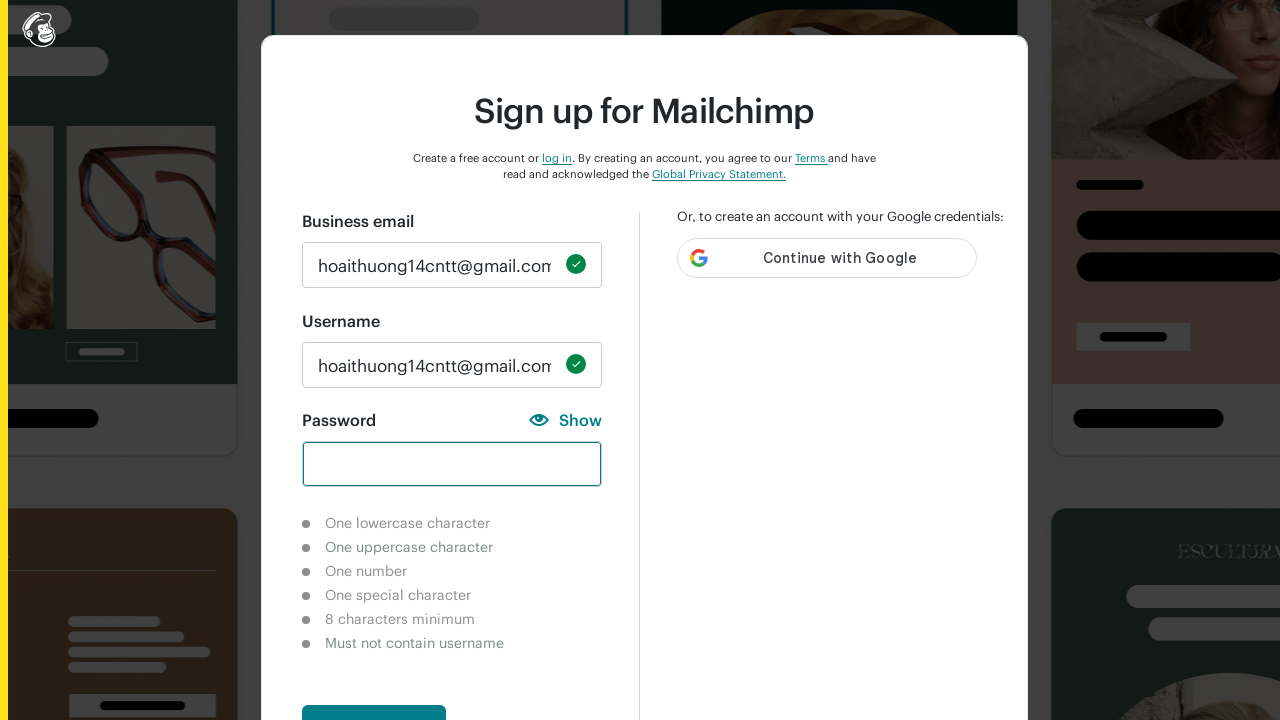

Entered numeric characters '123456' in password field on input#new_password
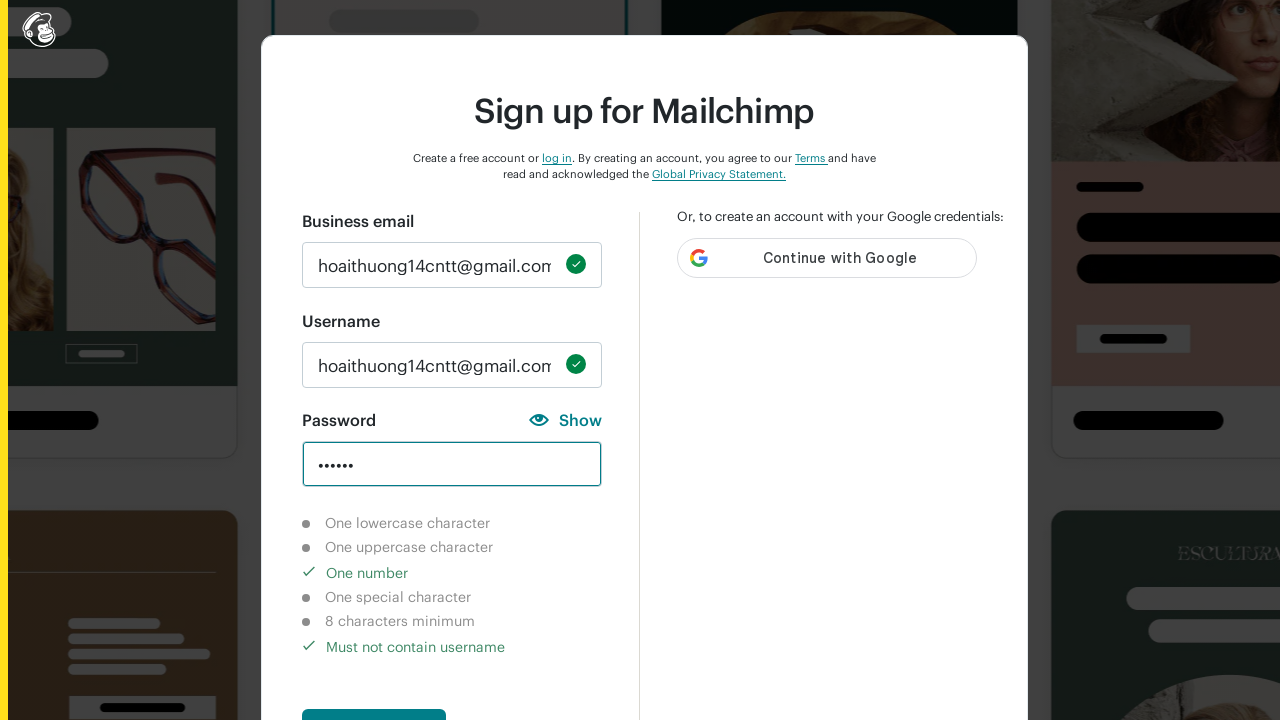

Waited 2 seconds for validation indicators to update
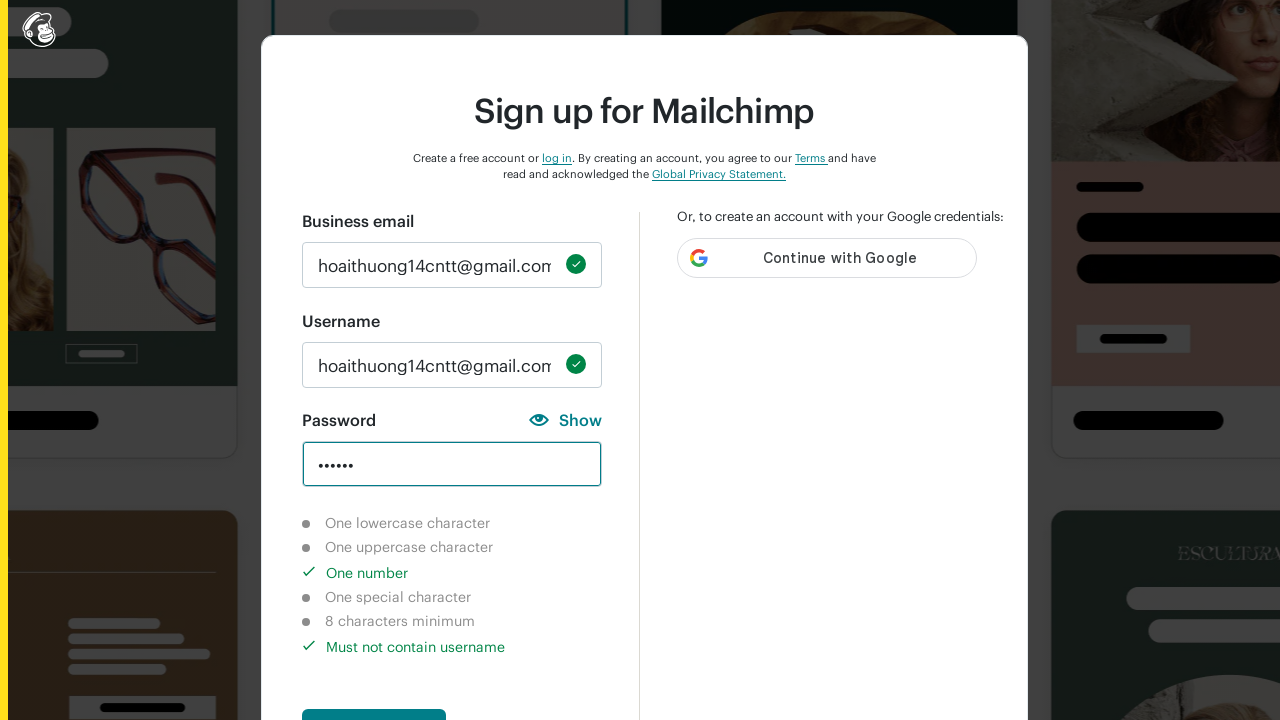

Verified number character validation indicator is completed
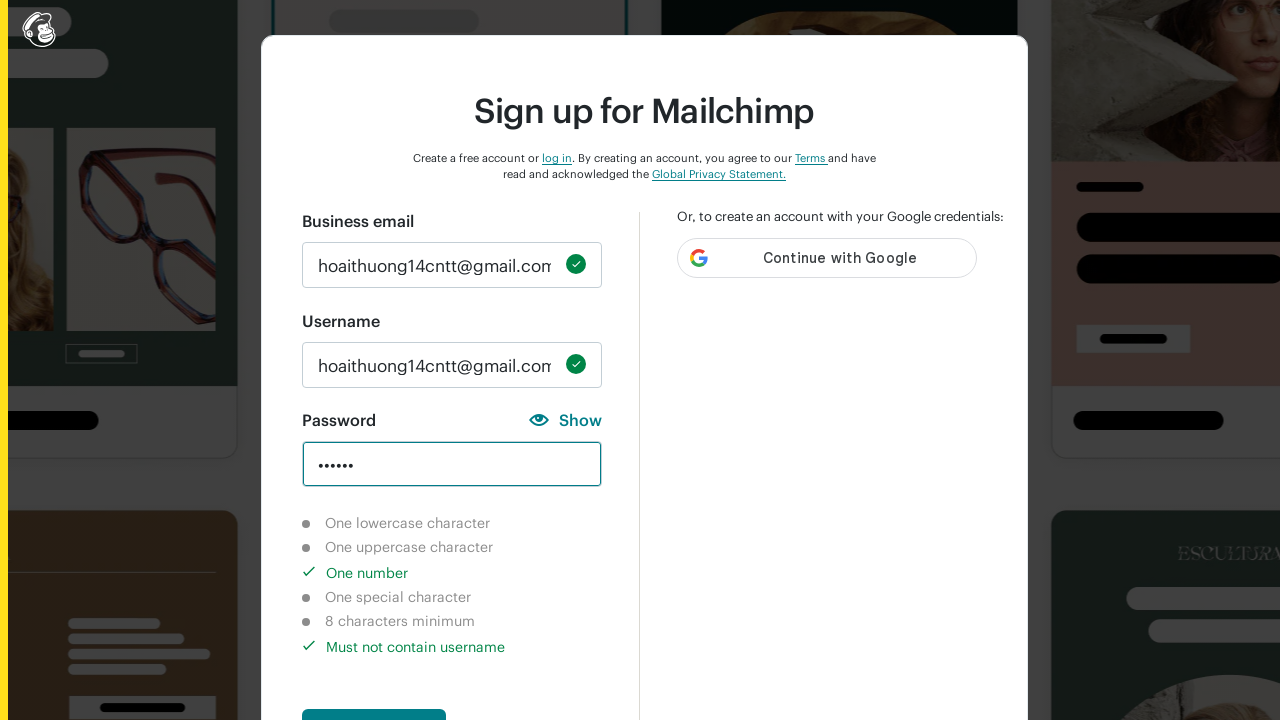

Verified special character validation indicator is not completed
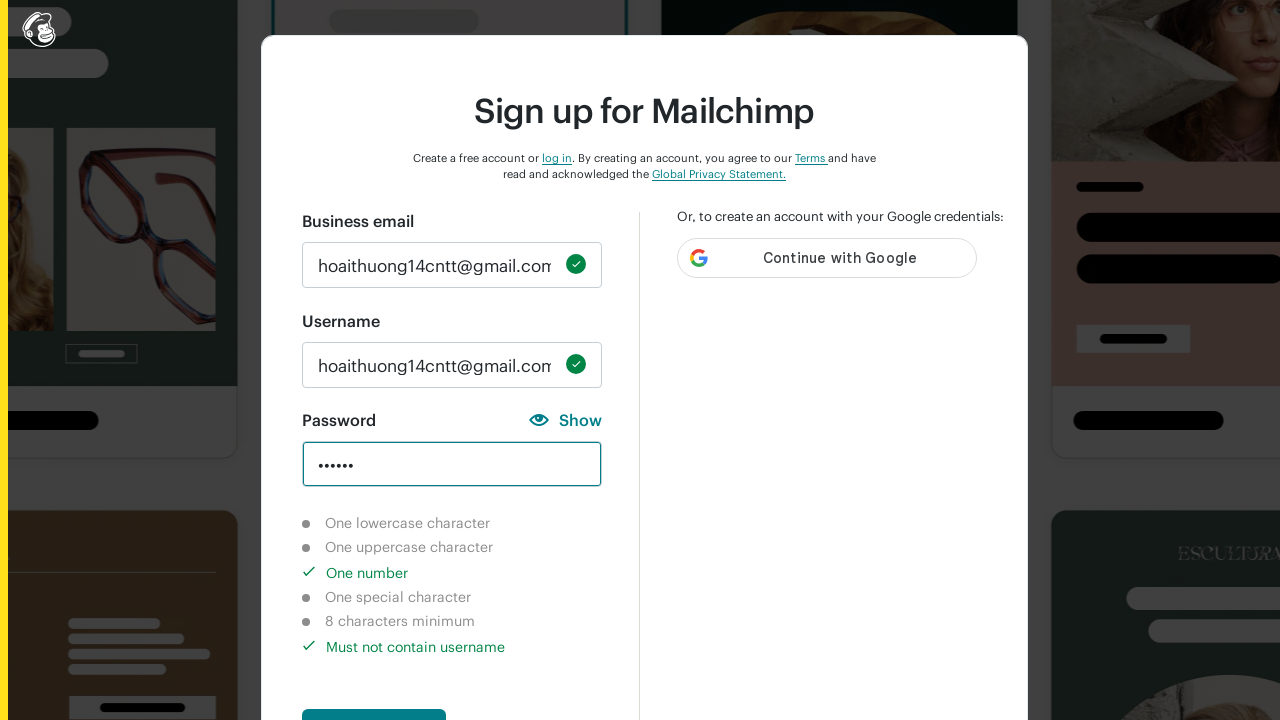

Cleared password field on input#new_password
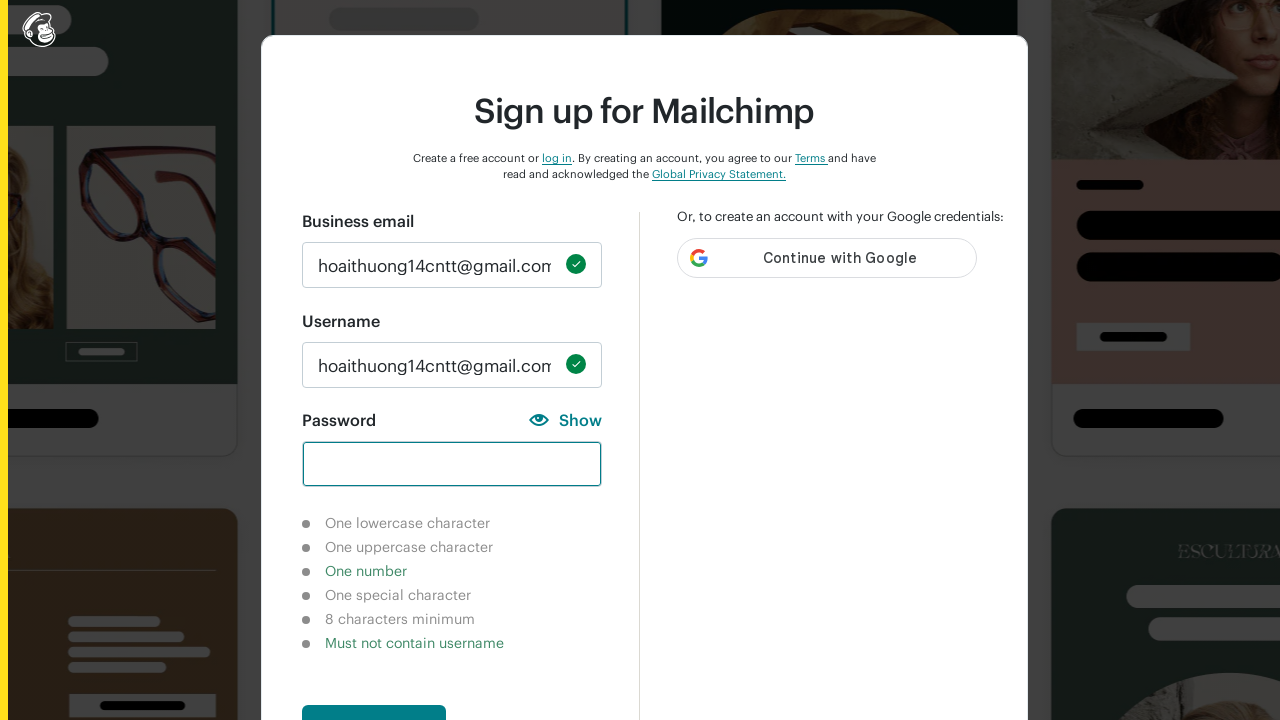

Entered special characters '!@#$%' in password field on input#new_password
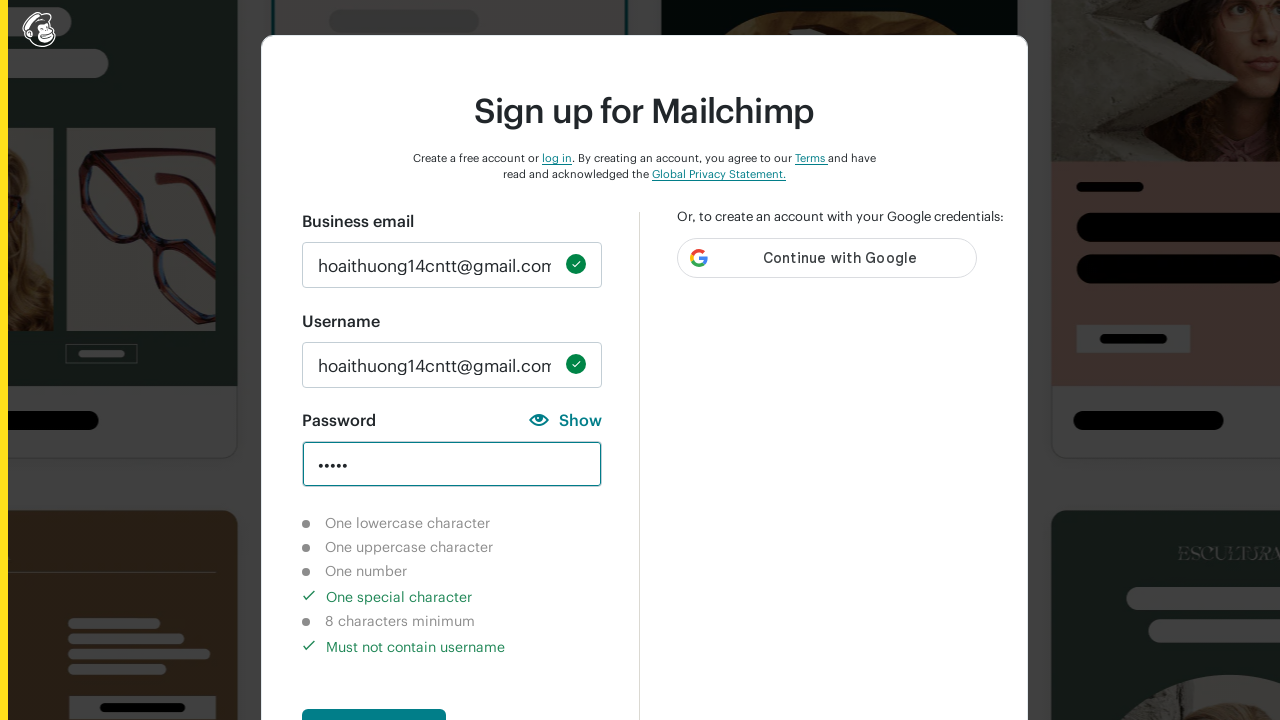

Waited 2 seconds for validation indicators to update
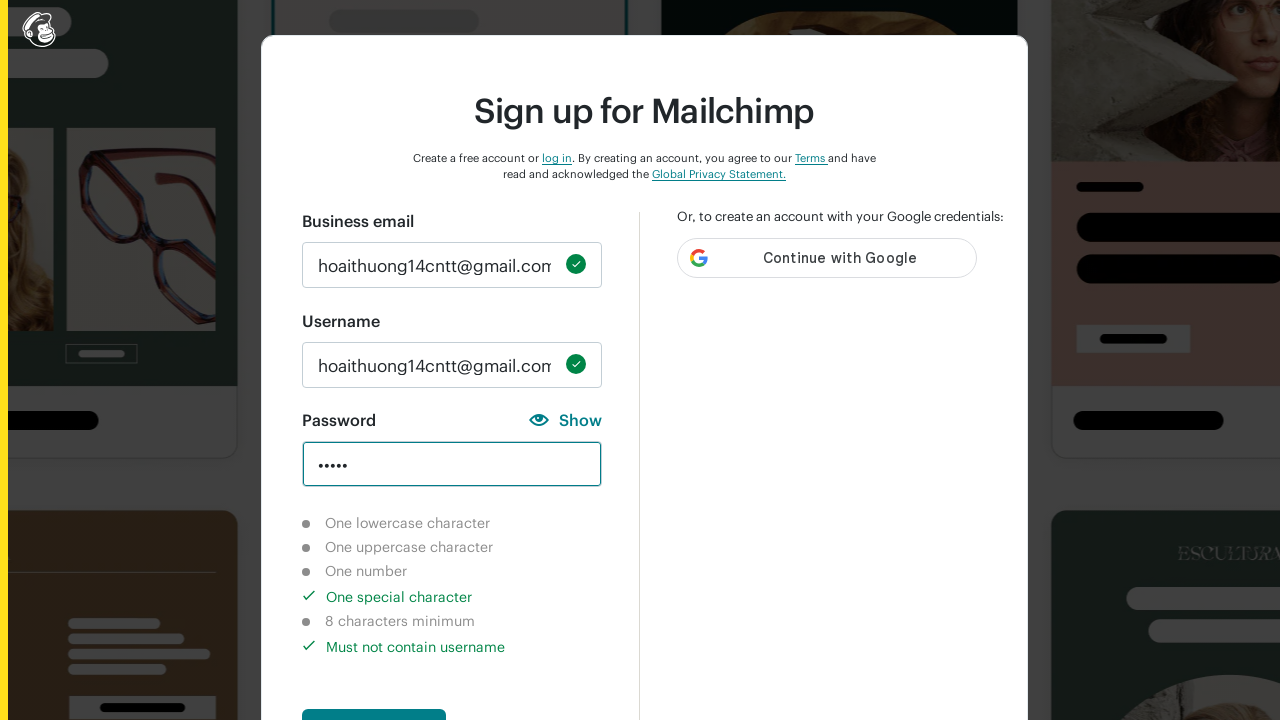

Verified special character validation indicator is completed
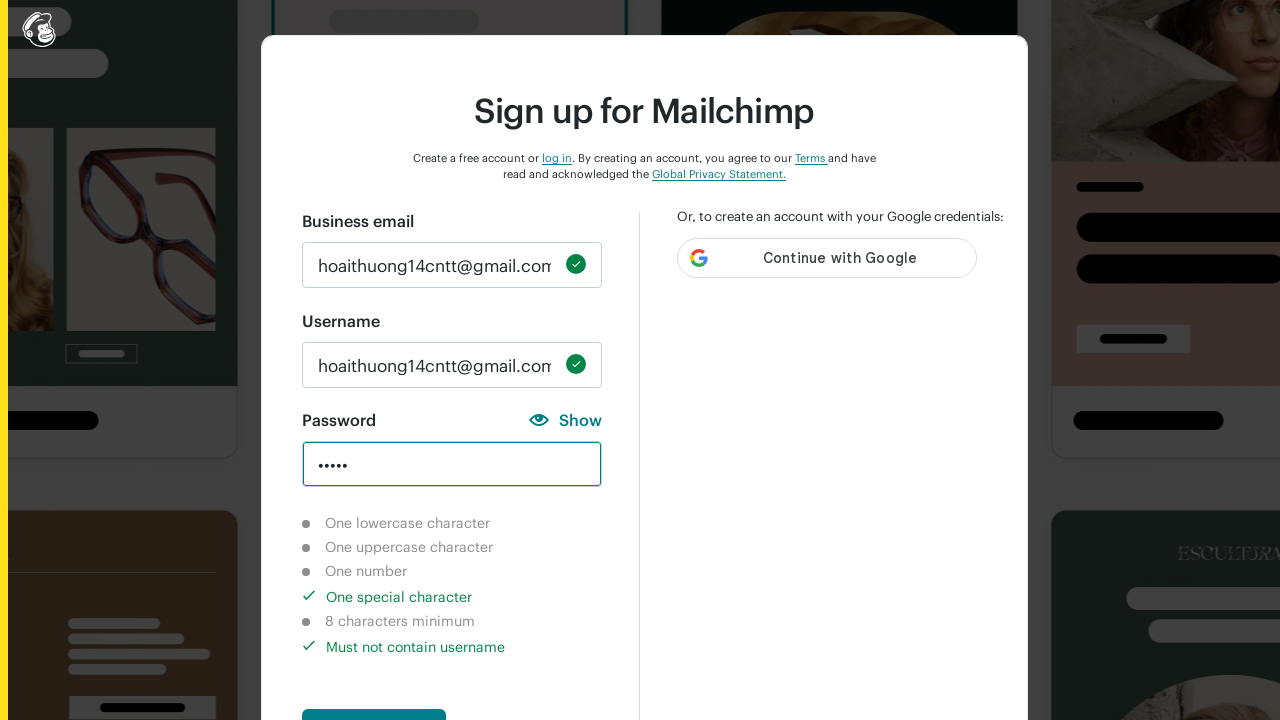

Verified 8-character length validation indicator is not completed
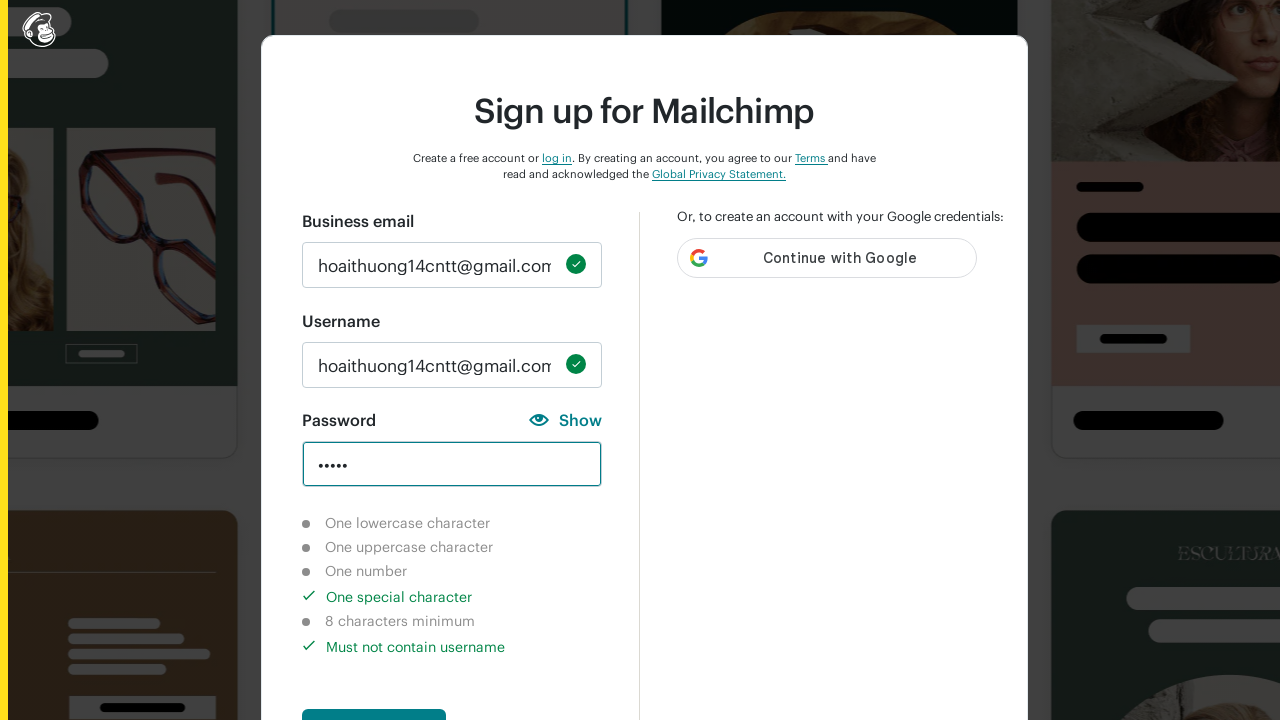

Cleared password field on input#new_password
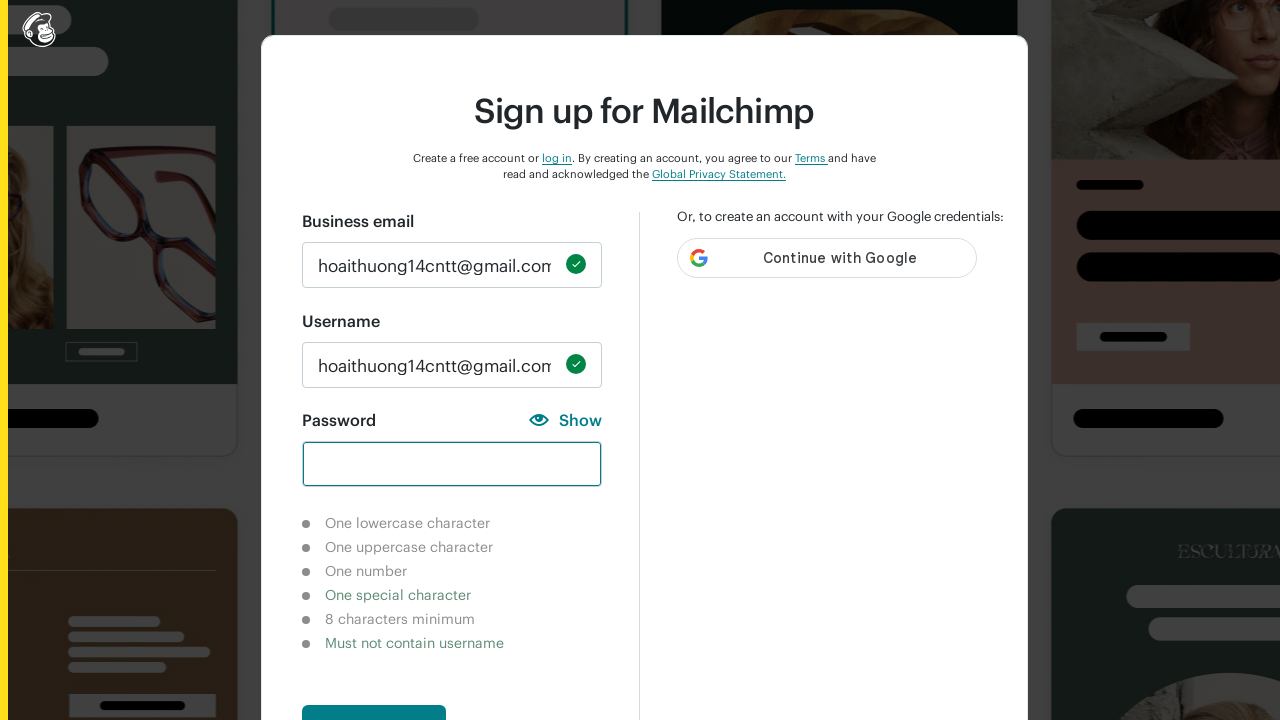

Entered 8 characters 'hoaithuo' in password field on input#new_password
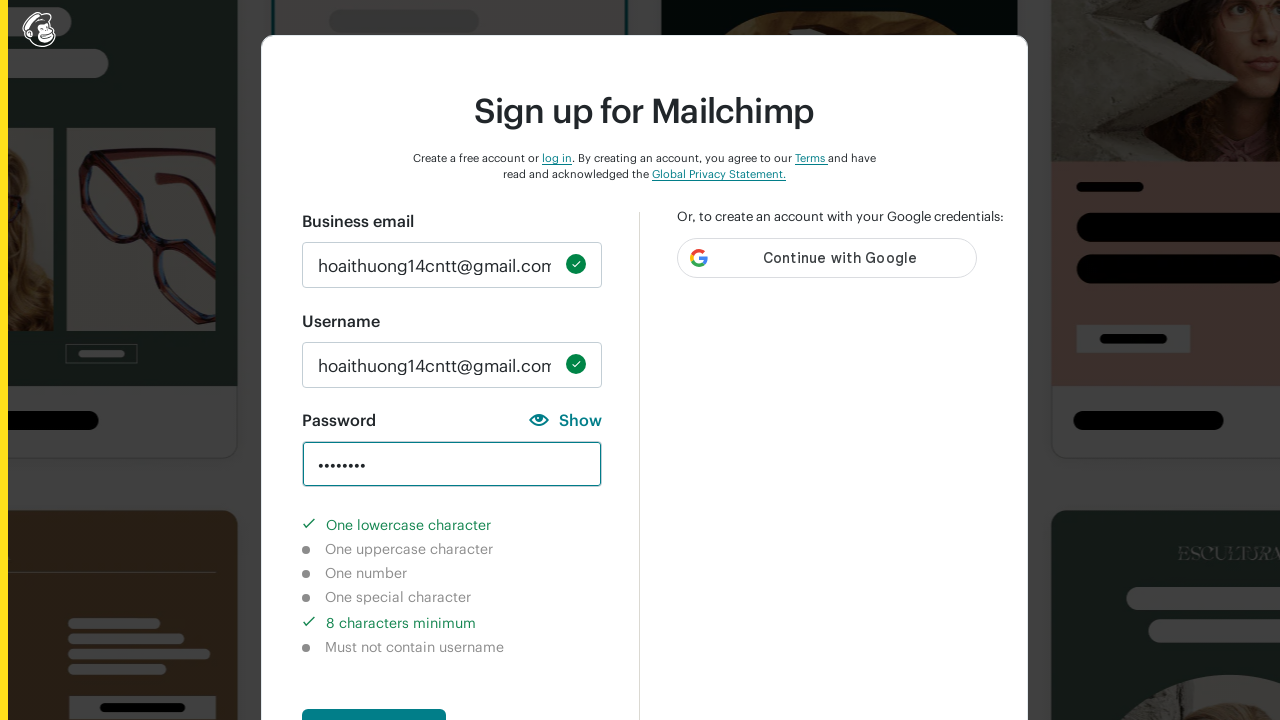

Waited 2 seconds for validation indicators to update
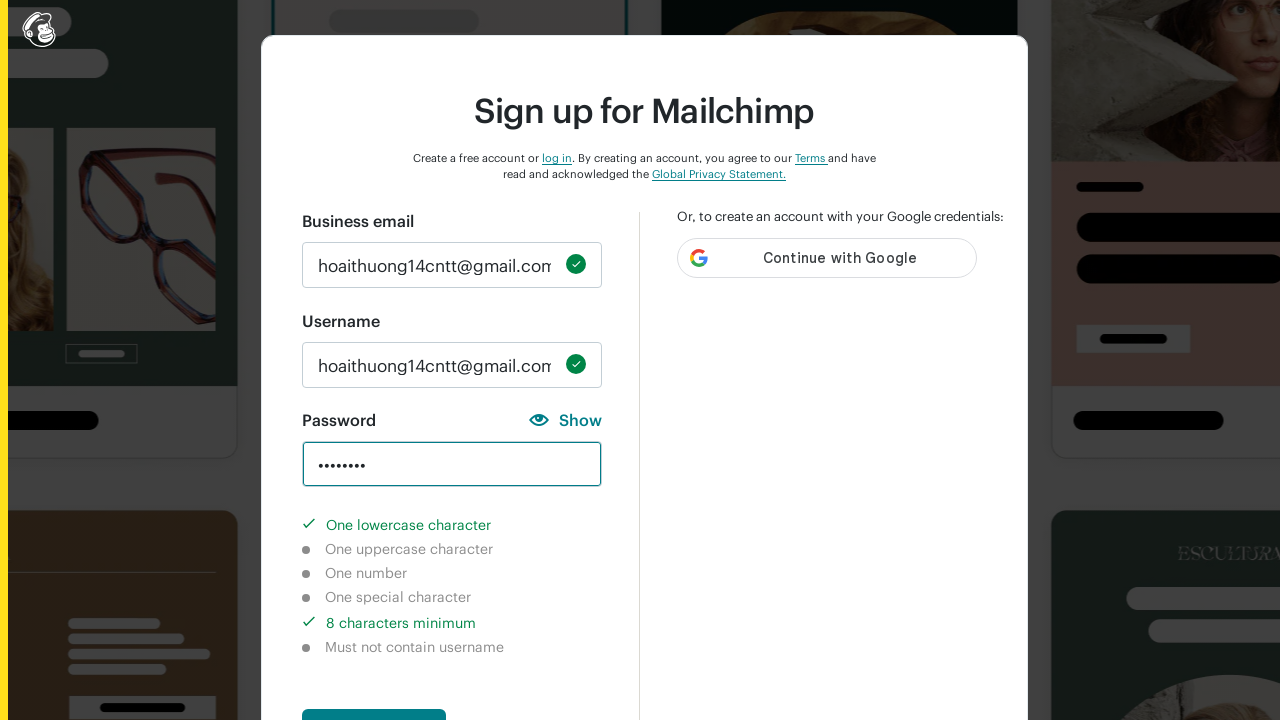

Verified 8-character length validation indicator is completed
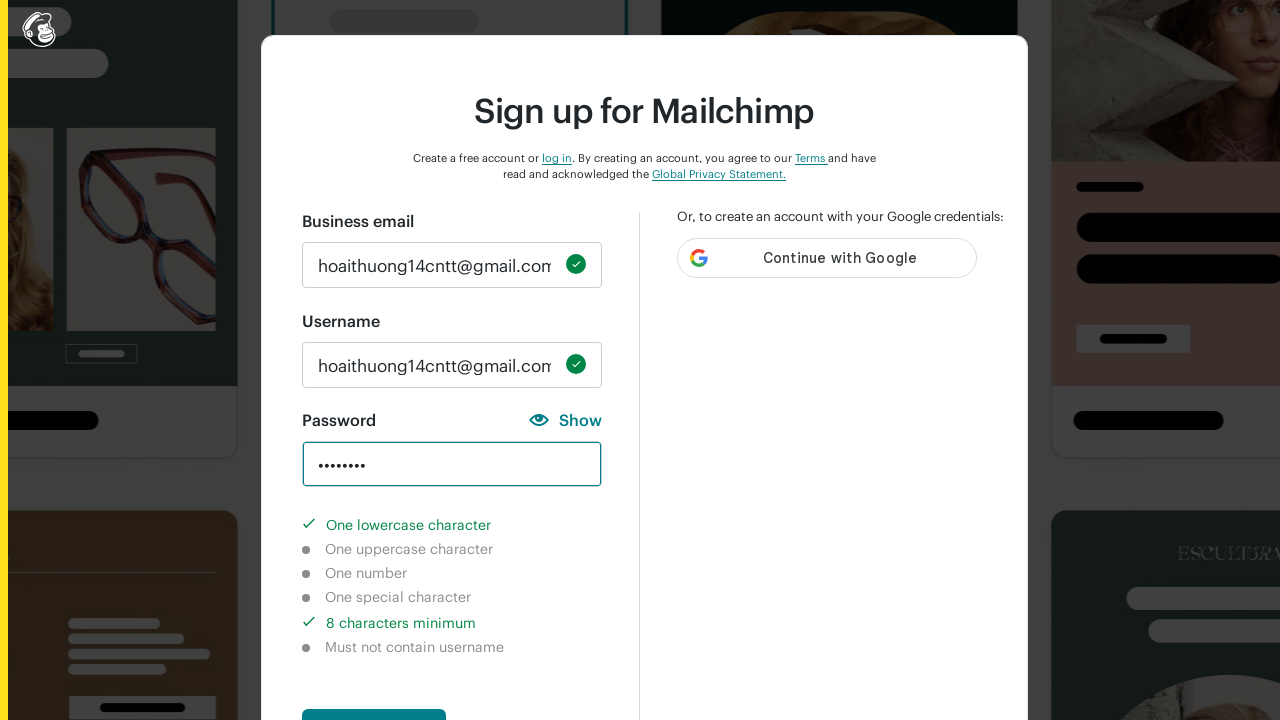

Verified uppercase character validation indicator is not completed
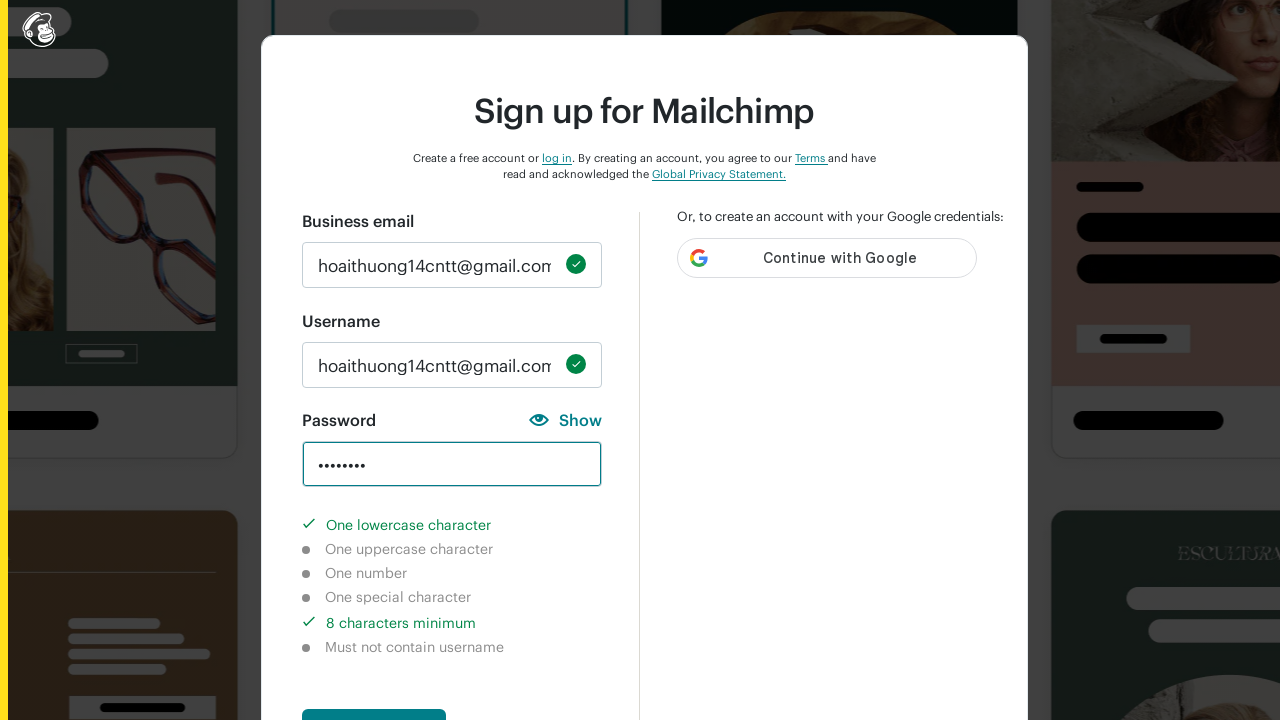

Cleared password field on input#new_password
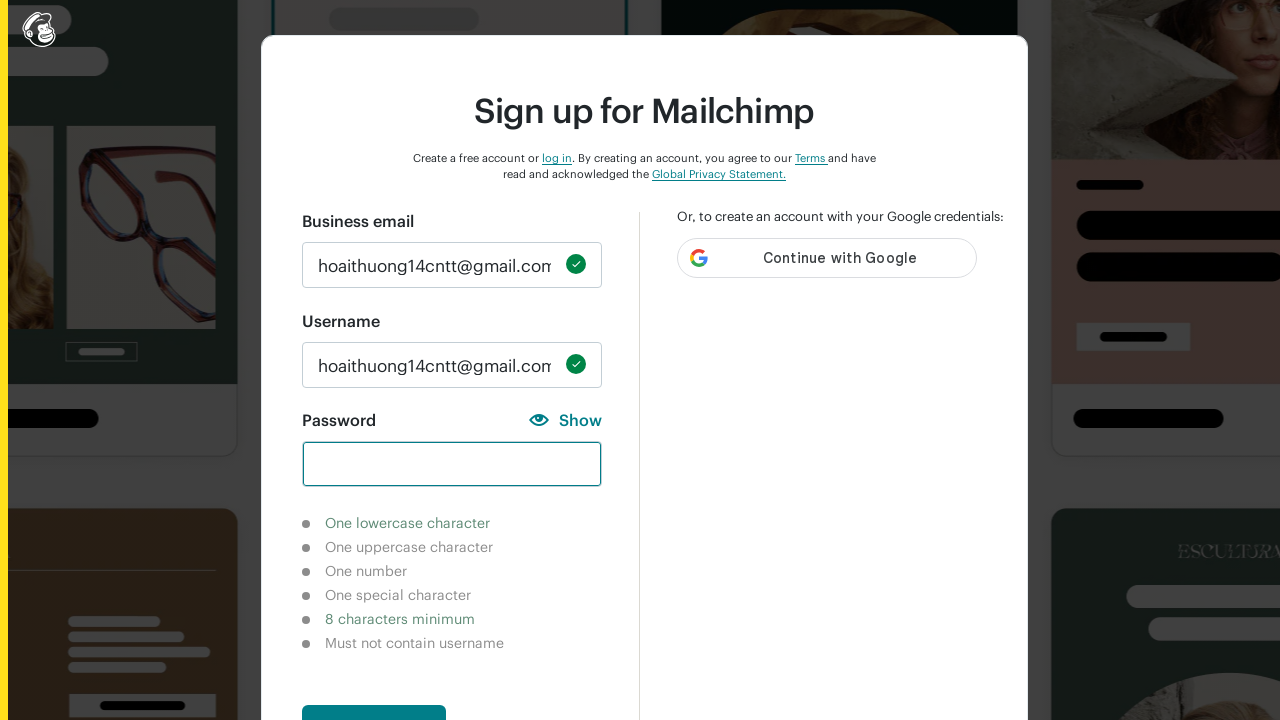

Entered complete valid password 'Ht1100@#' in password field on input#new_password
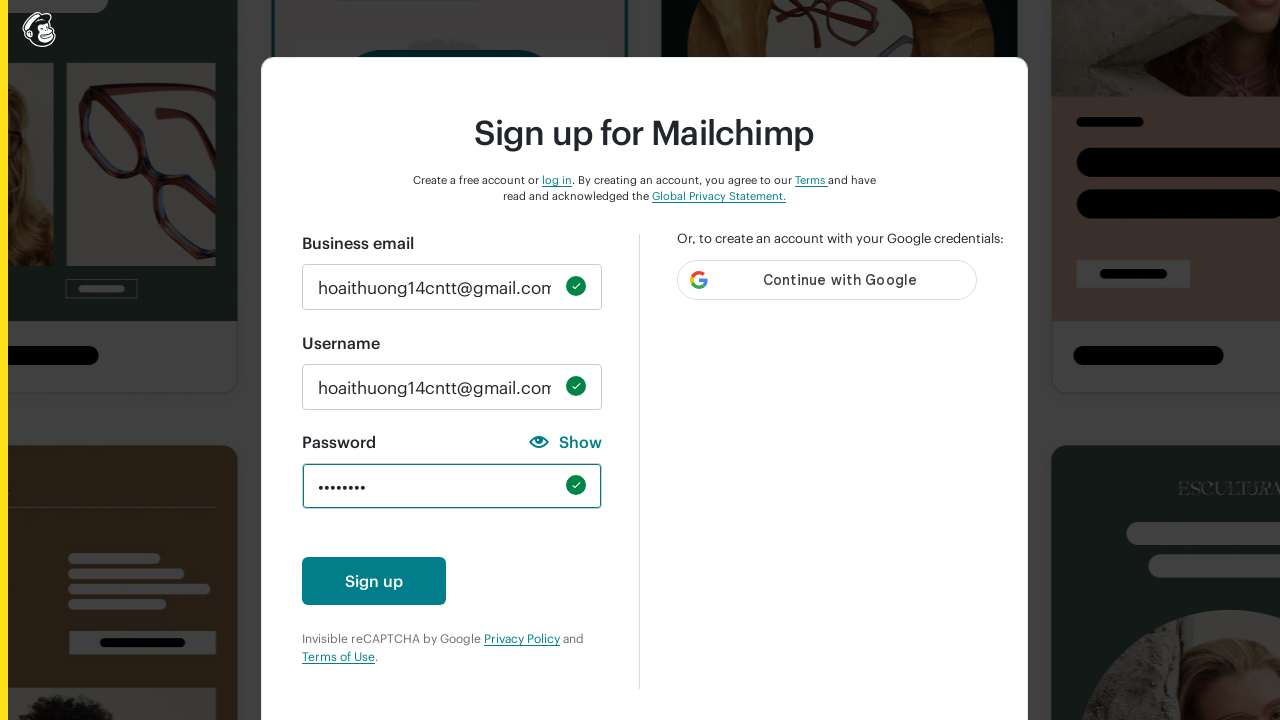

Waited 2 seconds for validation indicators to update
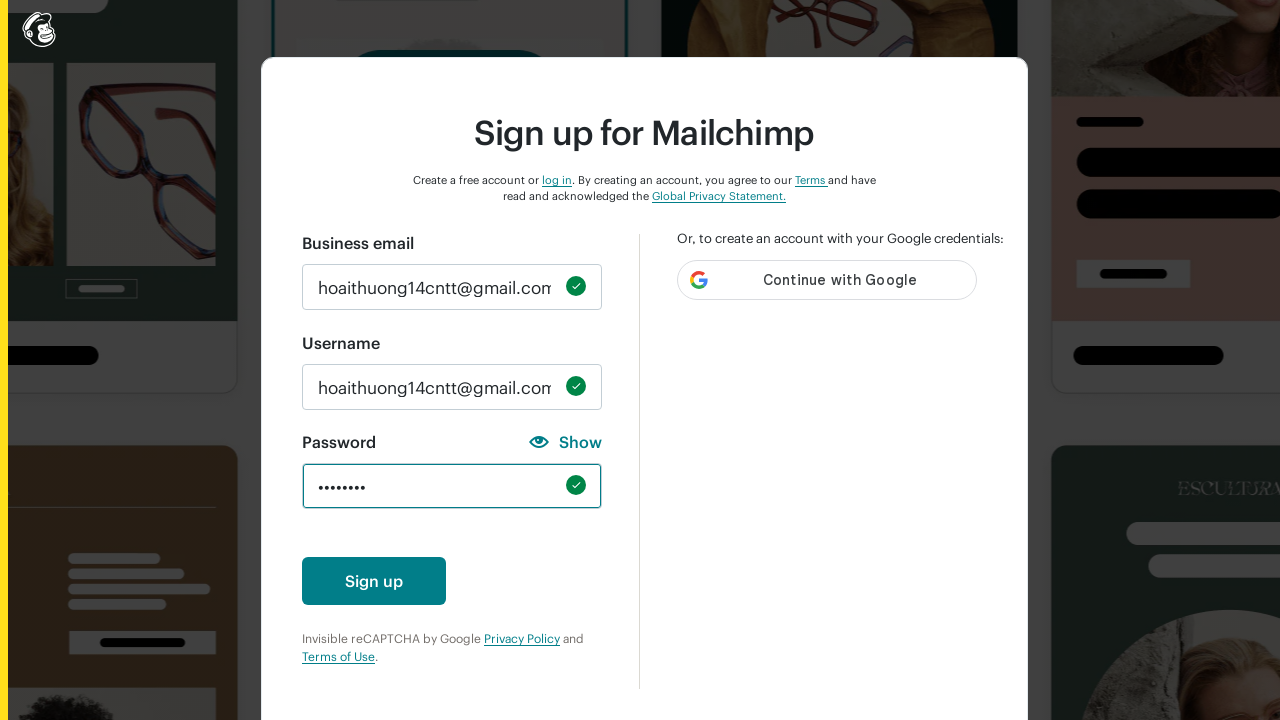

Verified password field shows success check indicator for valid password
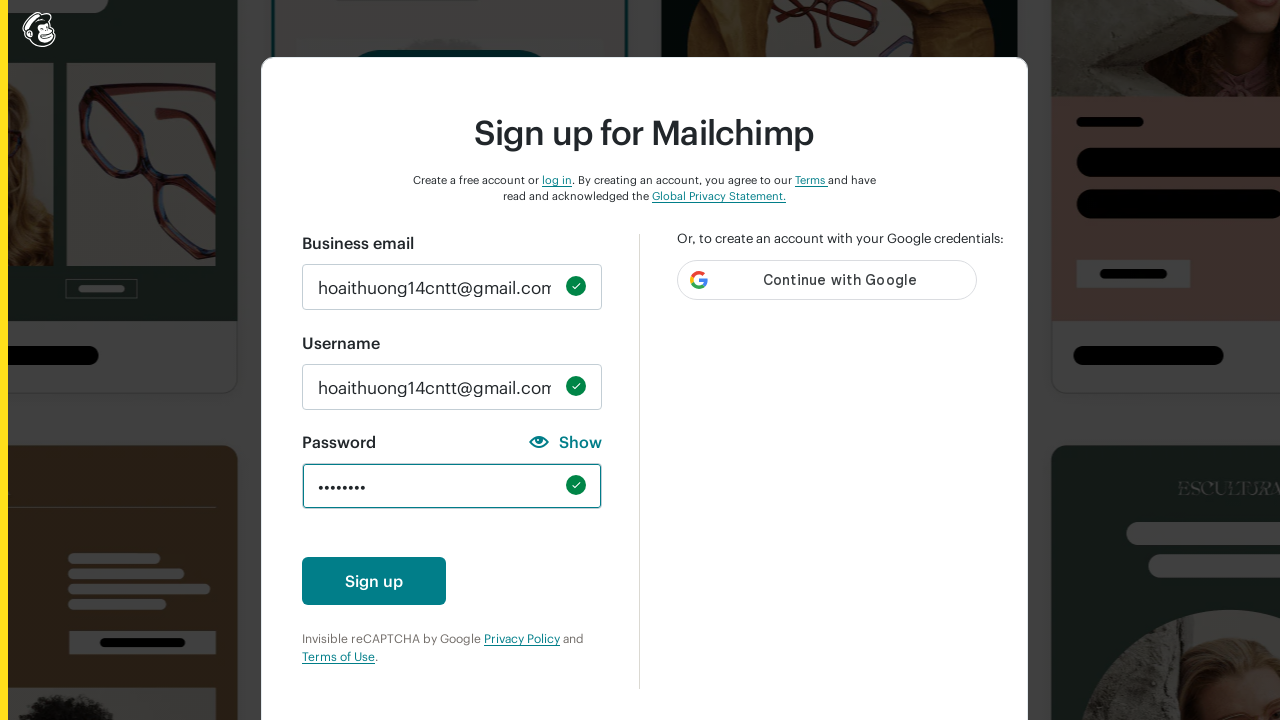

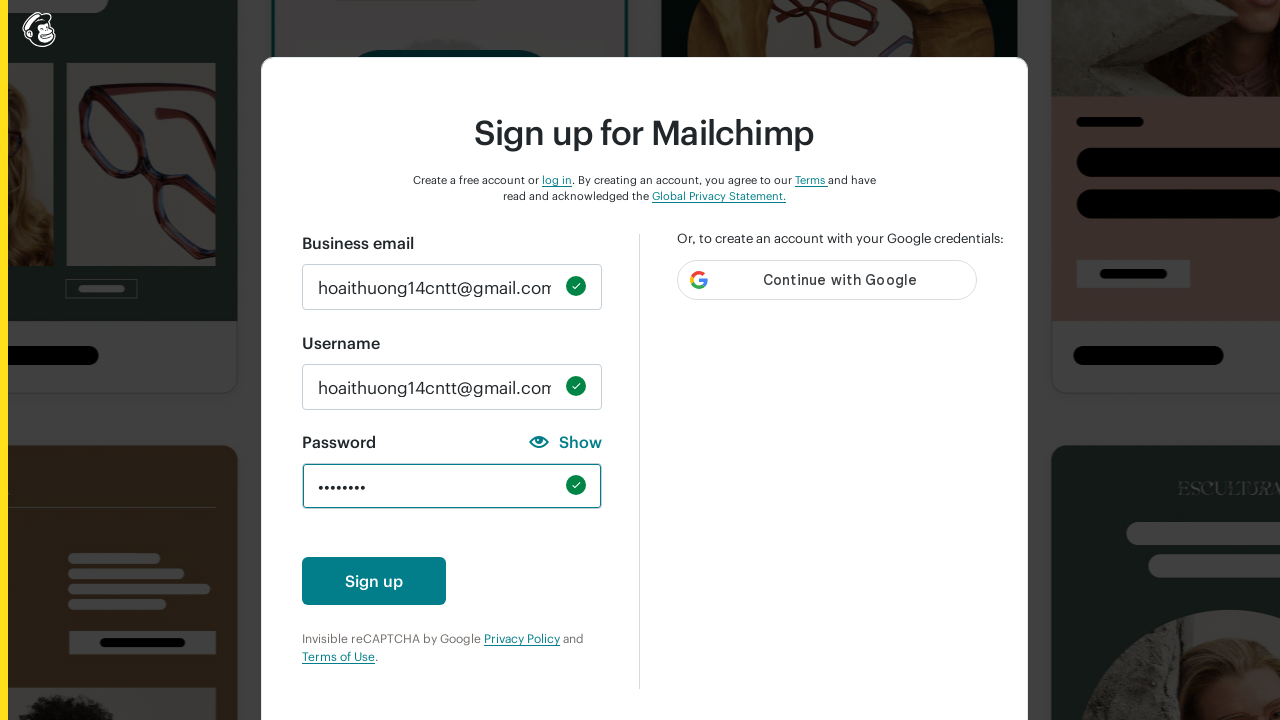